Opens a confirm dialog by clicking a button and dismisses it, then verifies the result message

Starting URL: https://demoqa.com/alerts

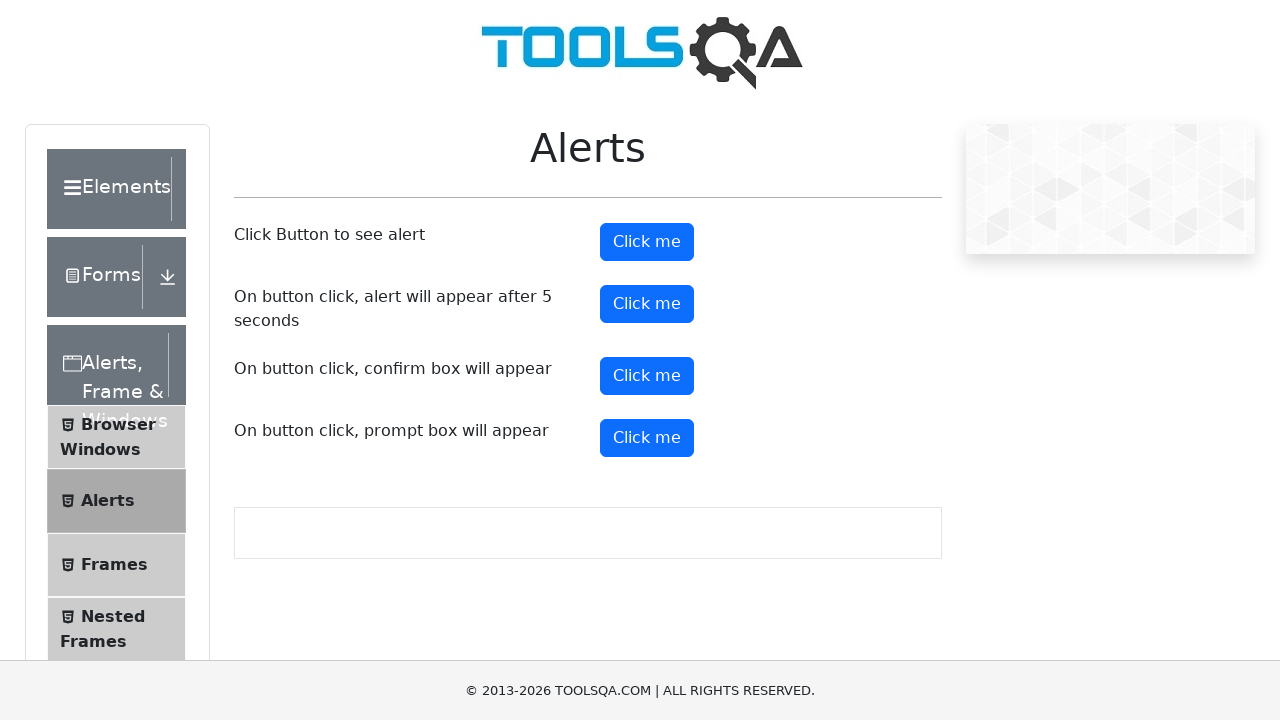

Set up dialog handler to dismiss confirm dialogs
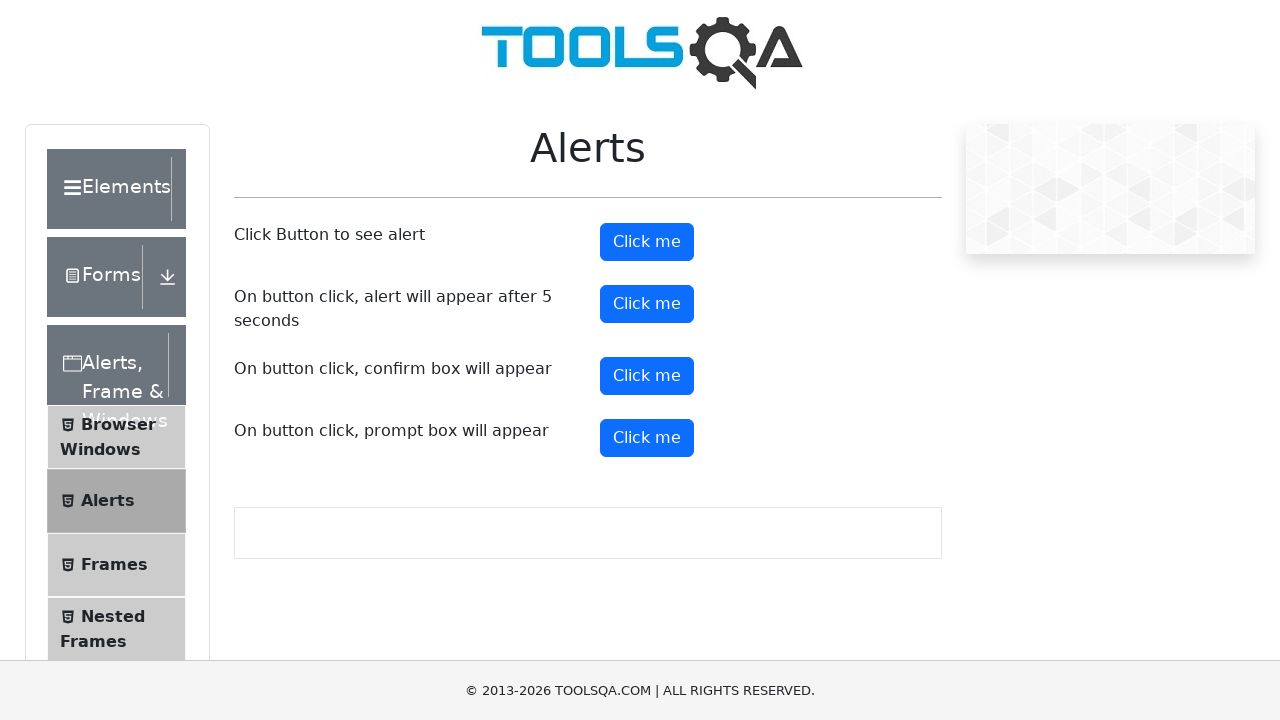

Clicked confirm button to trigger confirm dialog at (647, 376) on #confirmButton
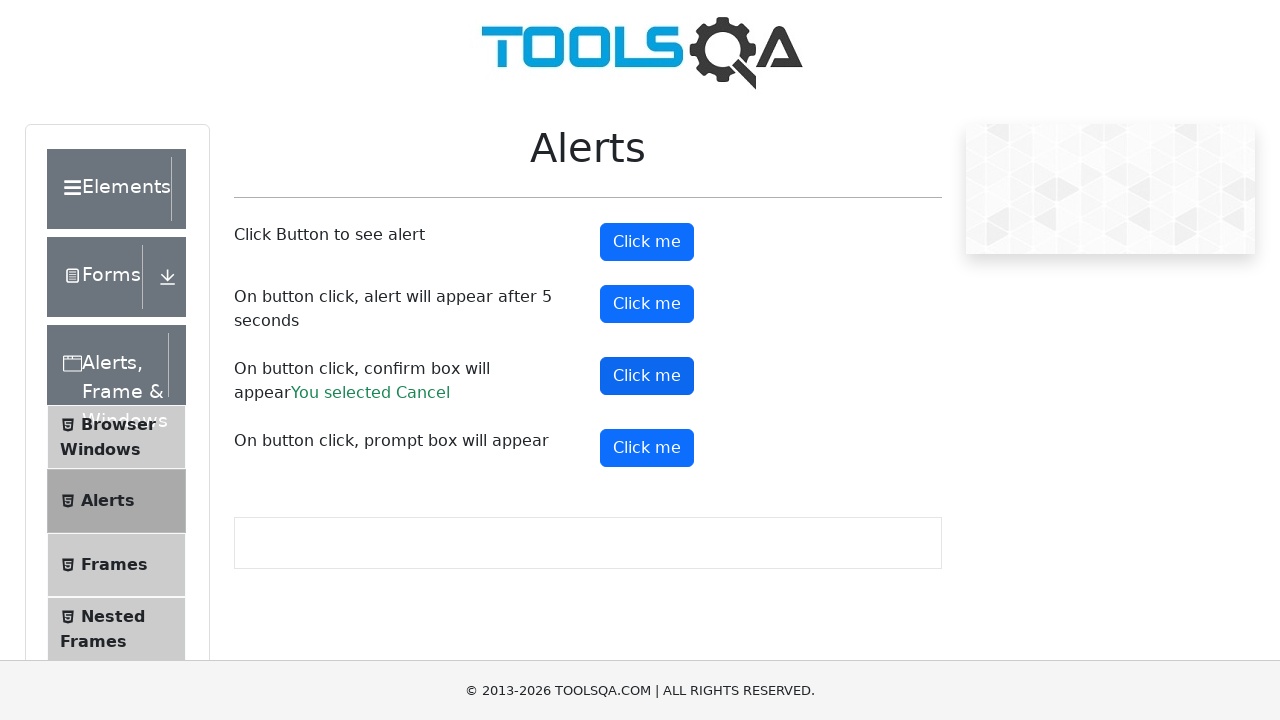

Confirm result message appeared after dismissing dialog
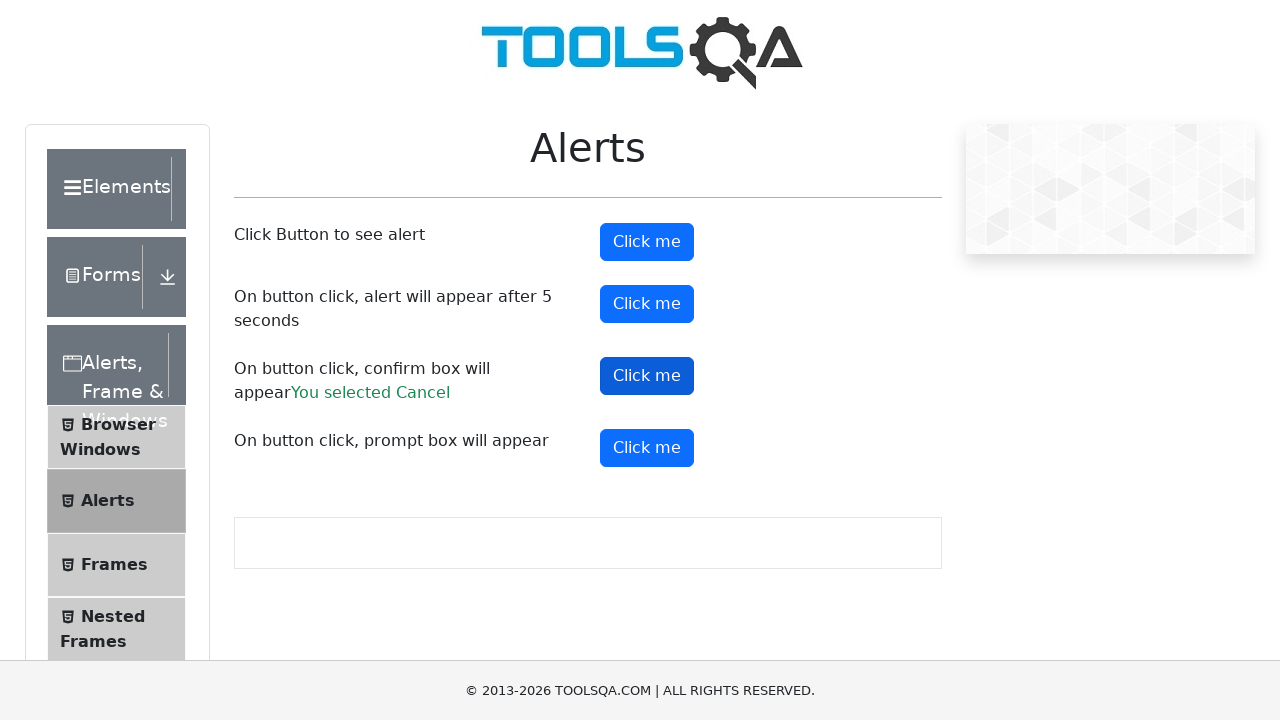

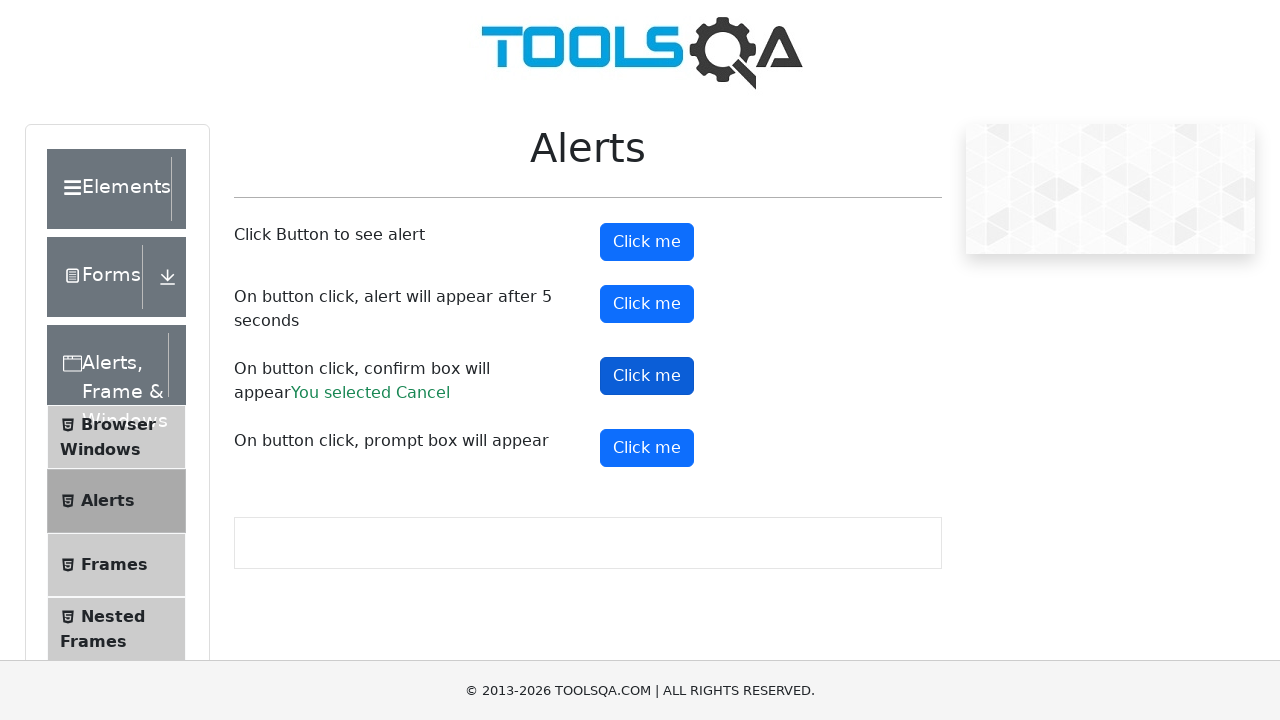